Navigates to MakeMyTrip homepage and waits for the page to load completely

Starting URL: https://www.makemytrip.com/

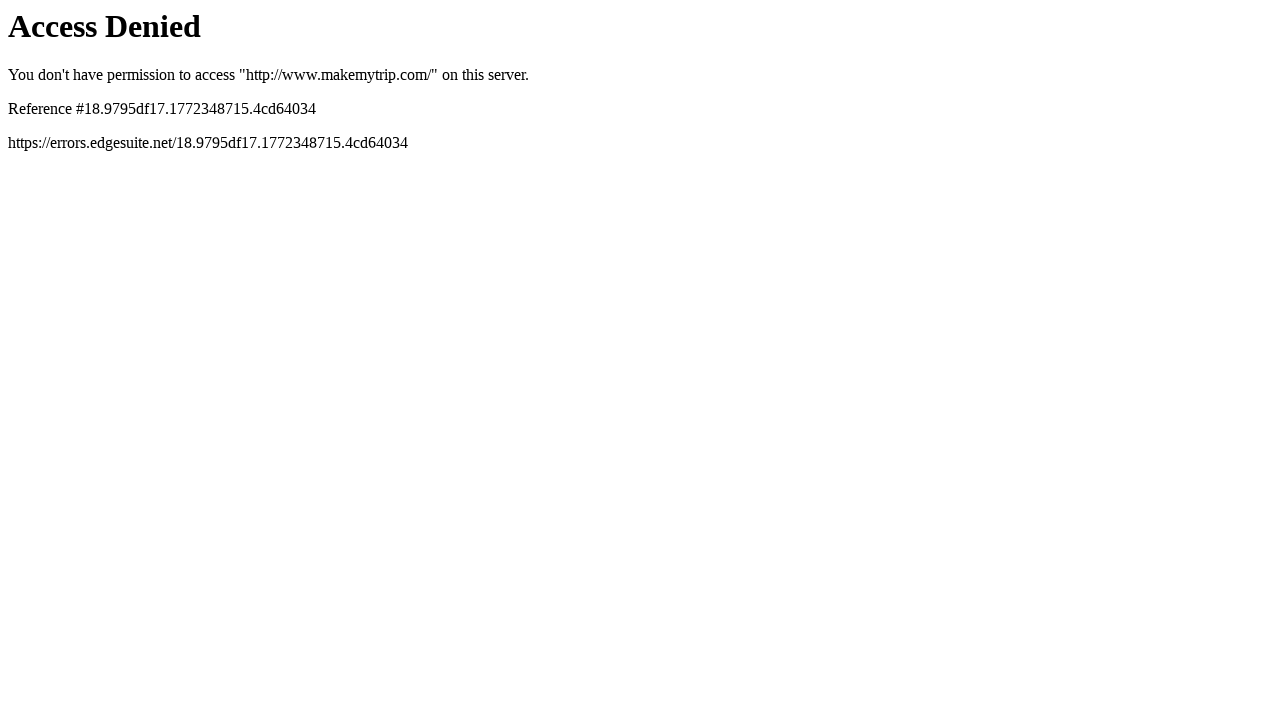

Navigated to MakeMyTrip homepage
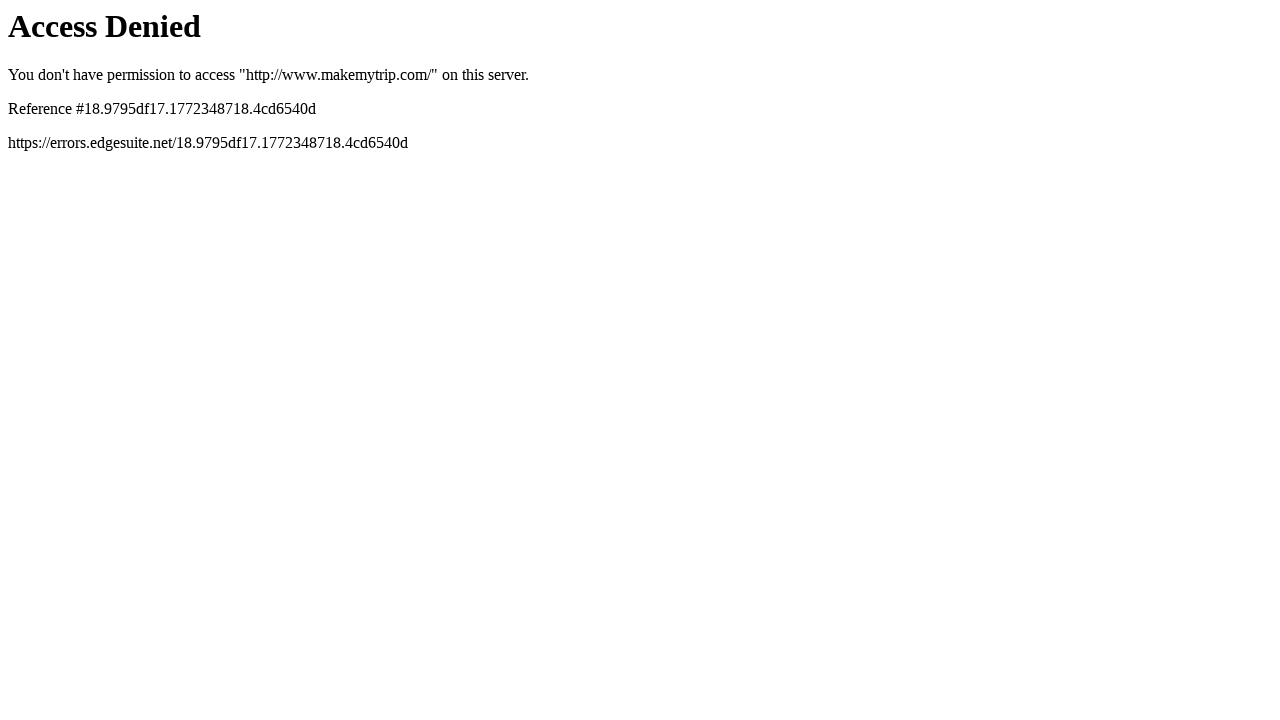

Page DOM content fully loaded
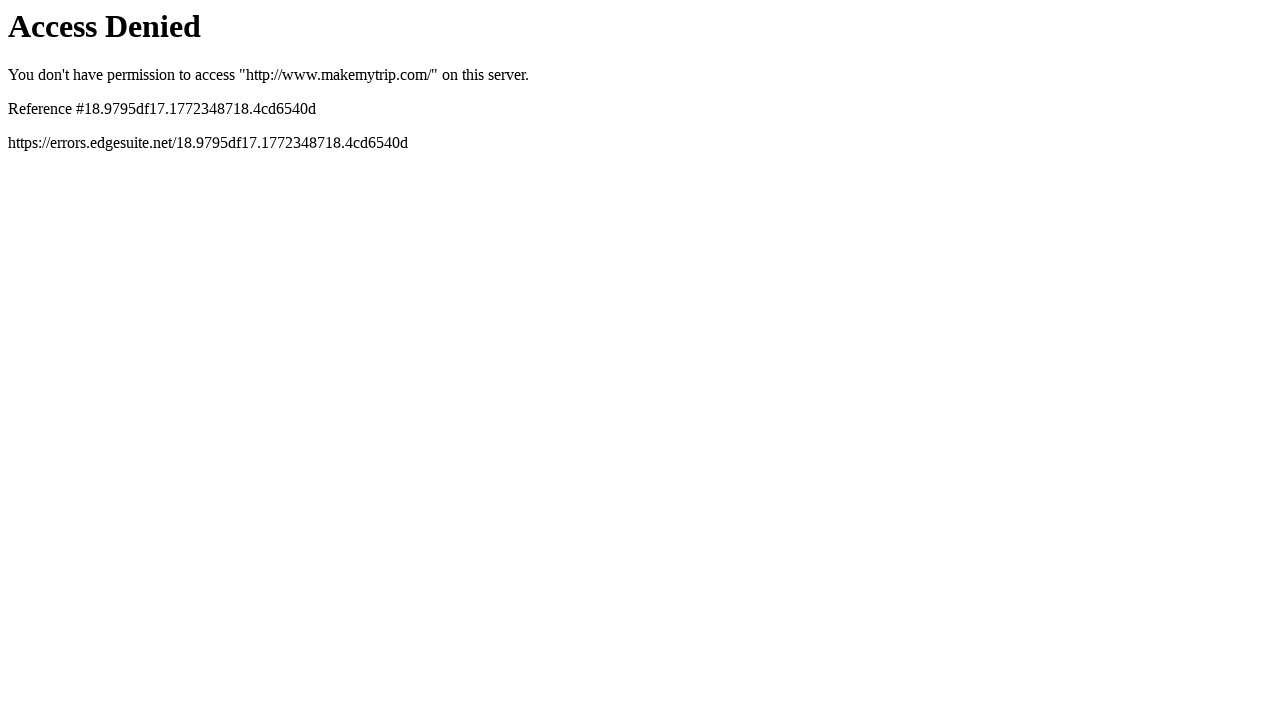

Body element is present and page is ready
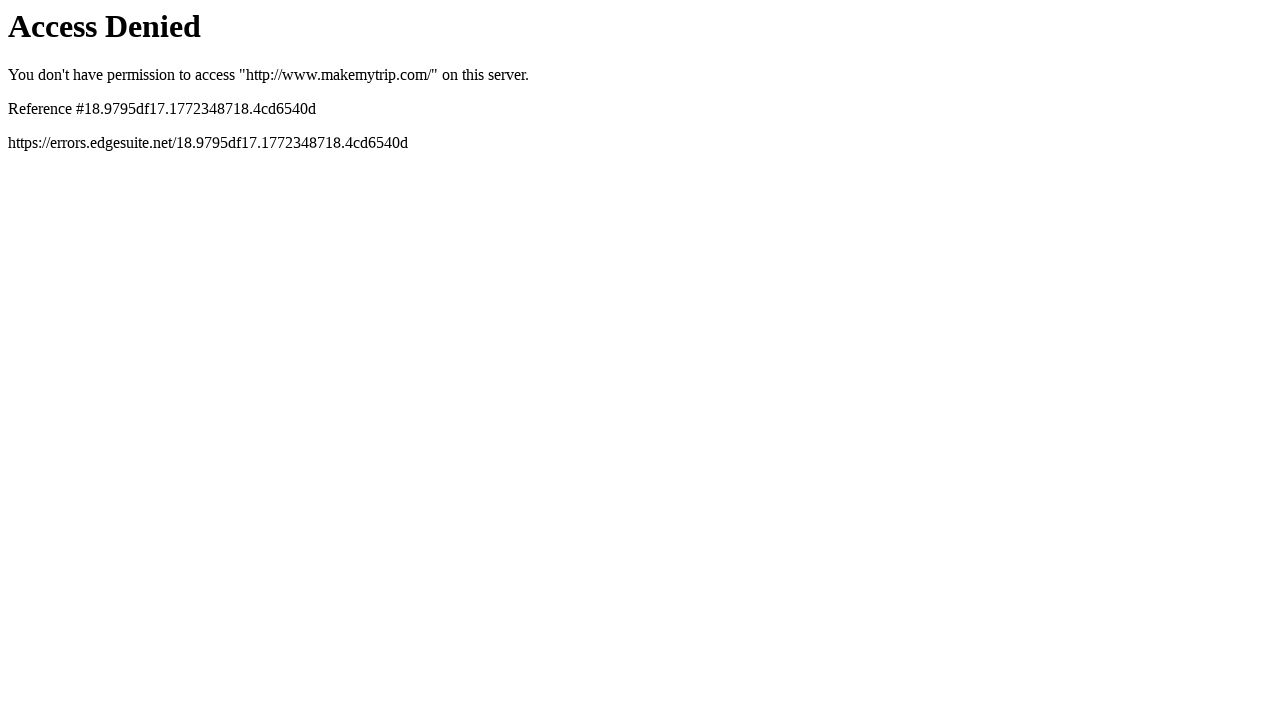

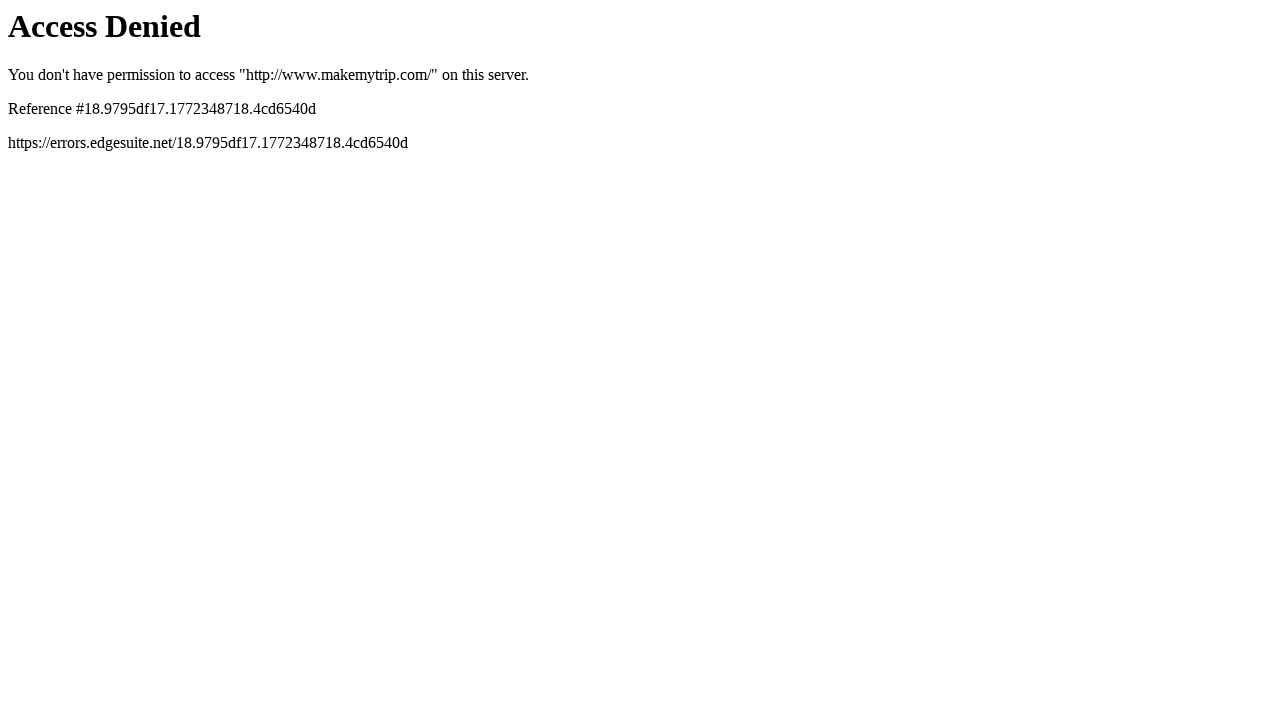